Fills in name and password fields and verifies that the submit button becomes enabled

Starting URL: https://d3pv22lioo8876.cloudfront.net/tiptop/

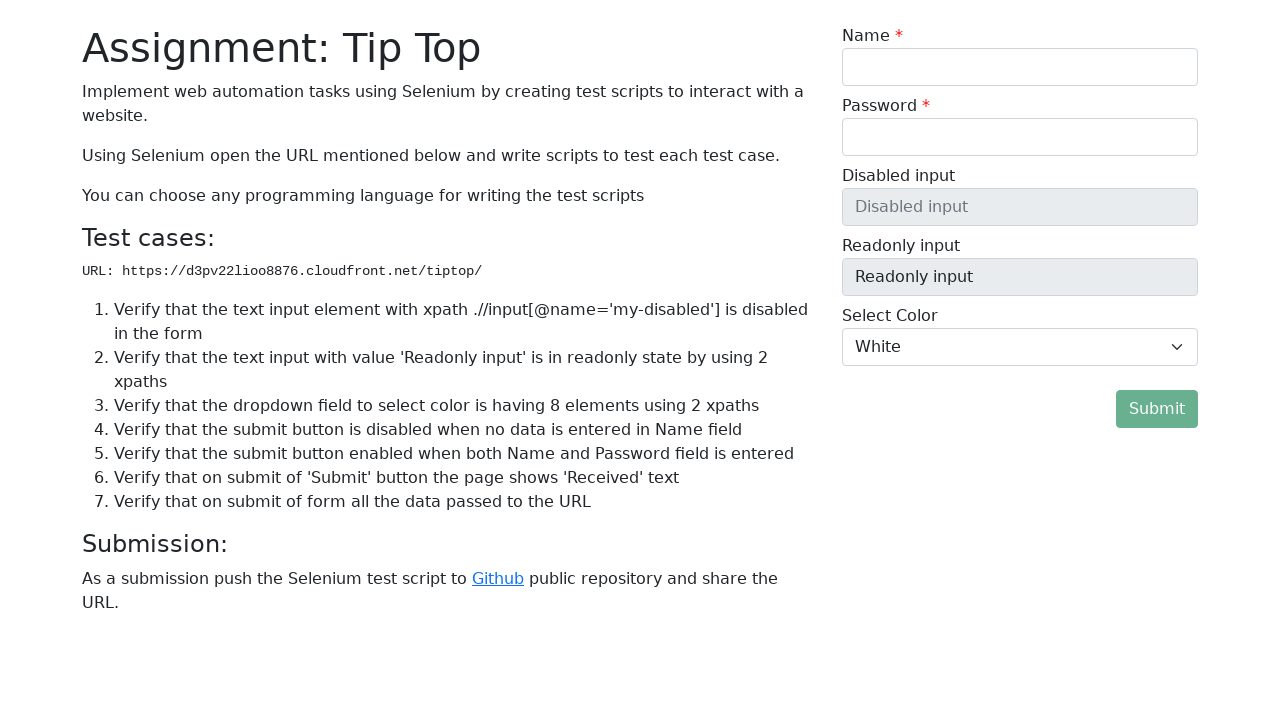

Filled name field with 'Test Name' on input#my-name-id
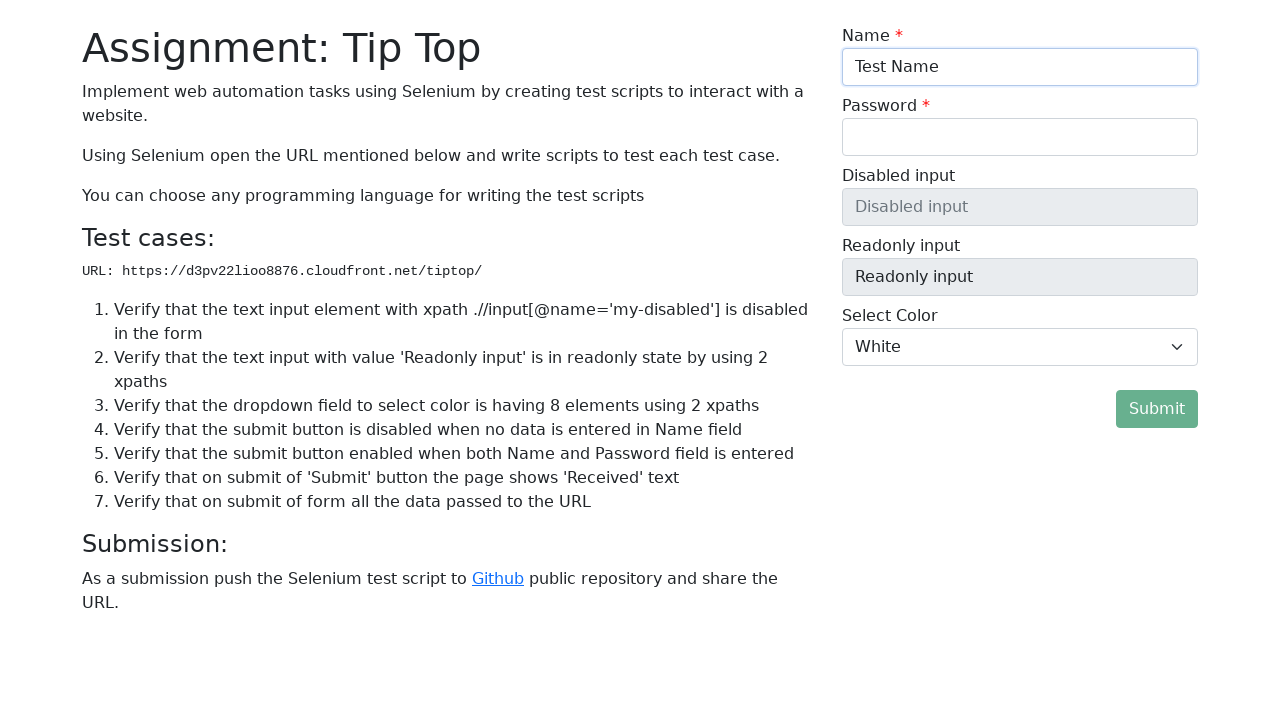

Waited 500ms for name field to process
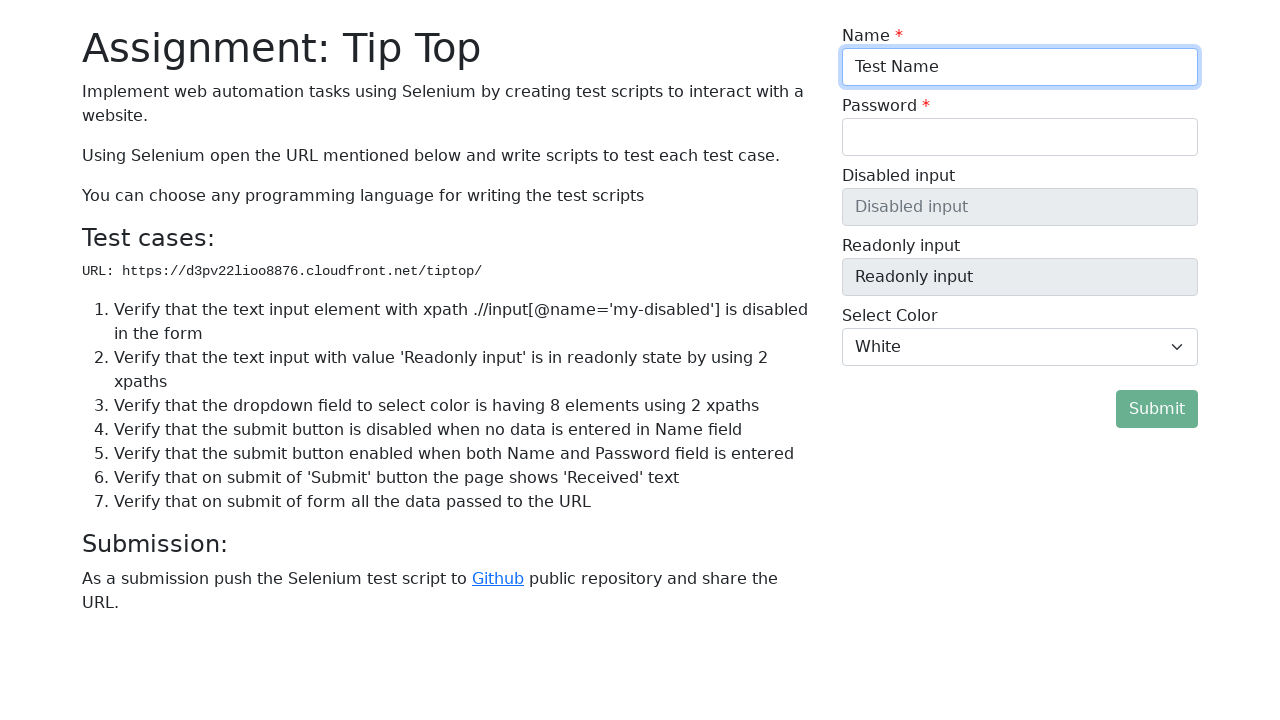

Filled password field with 'Test Password' on input#my-password-id
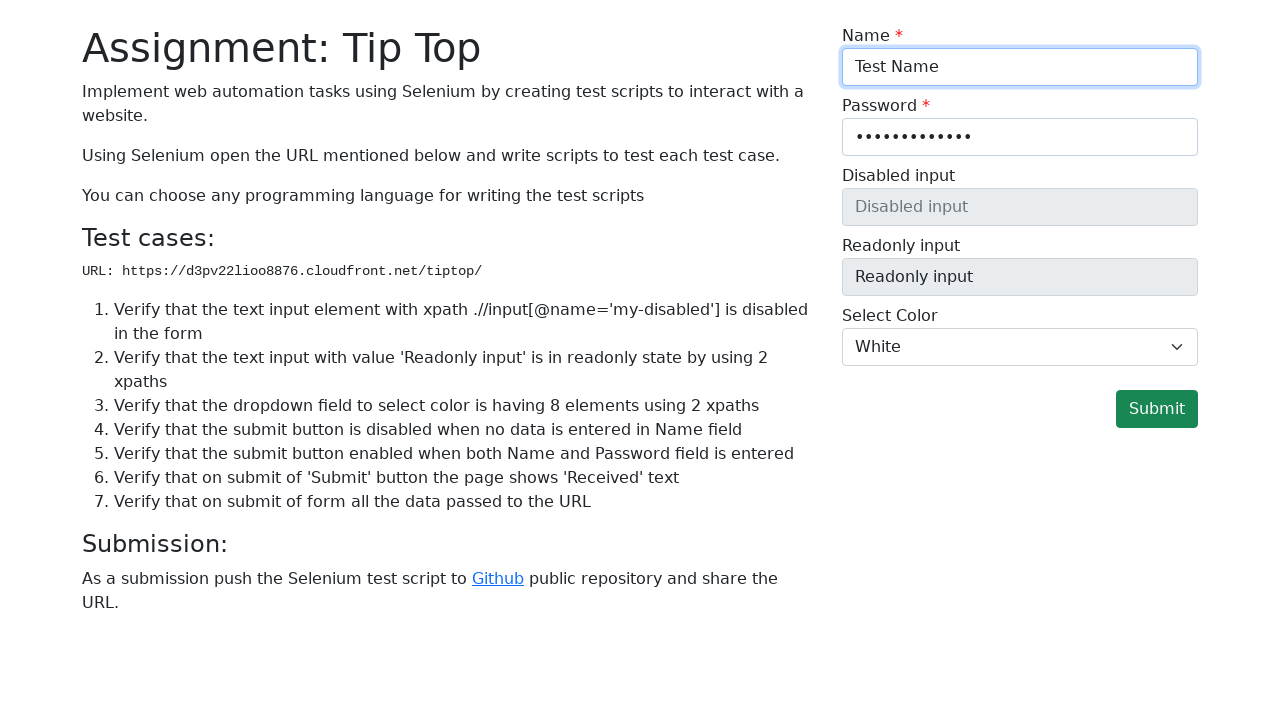

Waited 500ms for password field to process
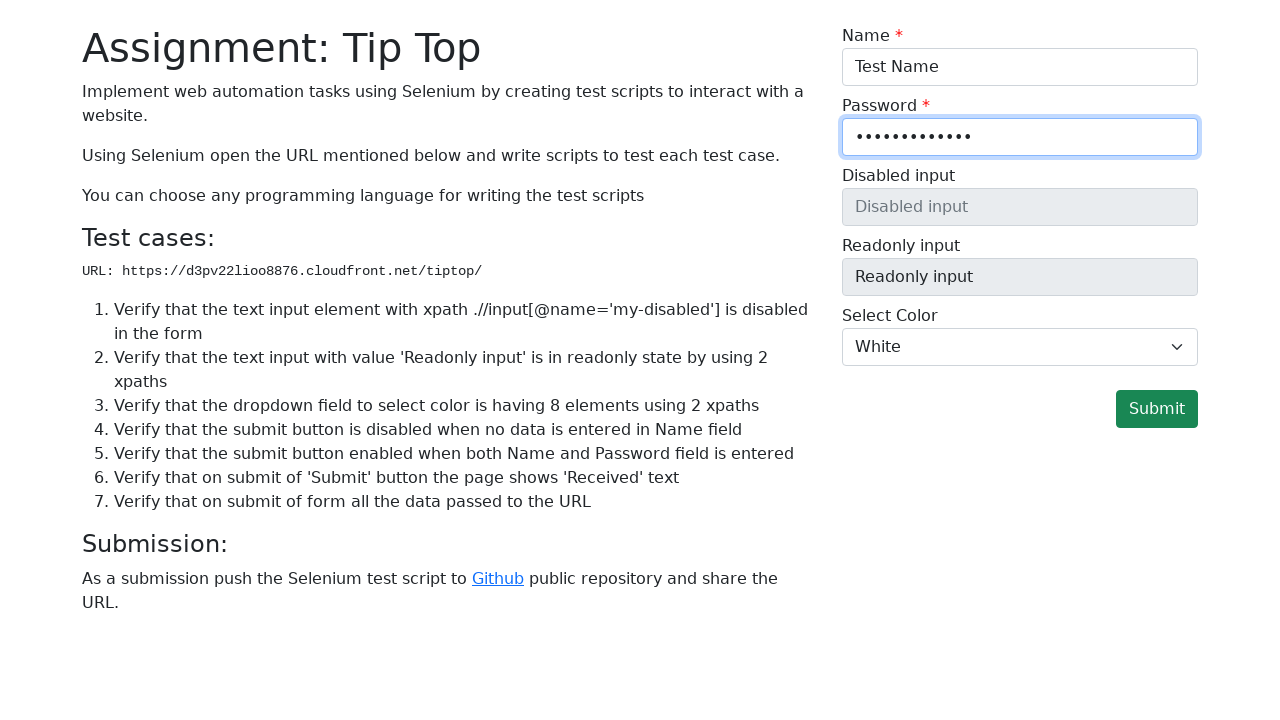

Verified that submit button is enabled with name and password filled in
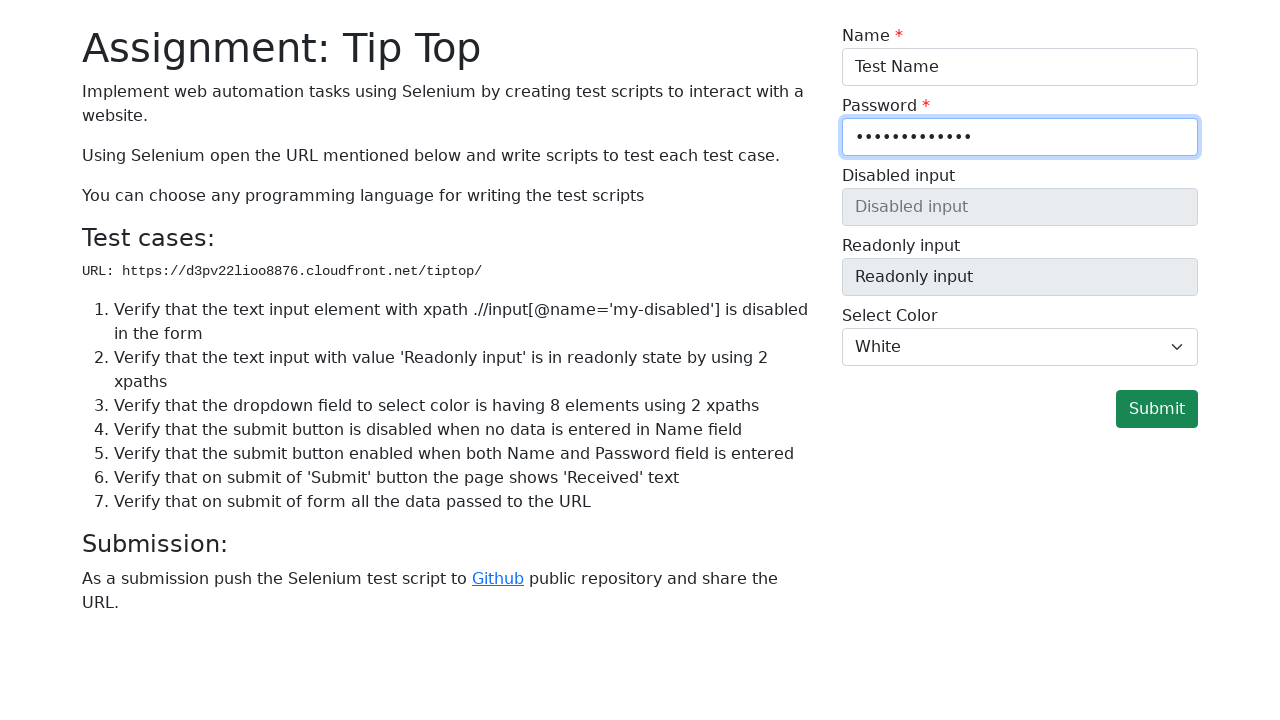

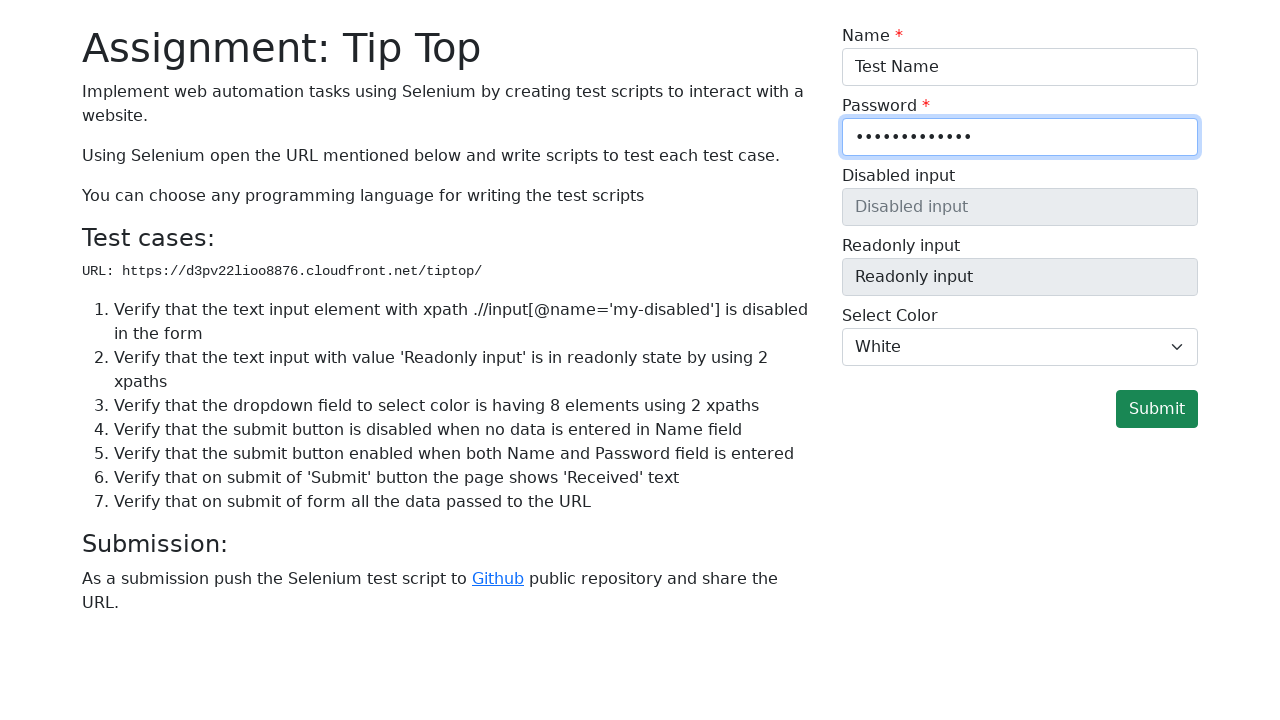